Tests drag and drop functionality by dragging an element to a new position on the jQuery UI draggable demo page

Starting URL: https://jqueryui.com/draggable/

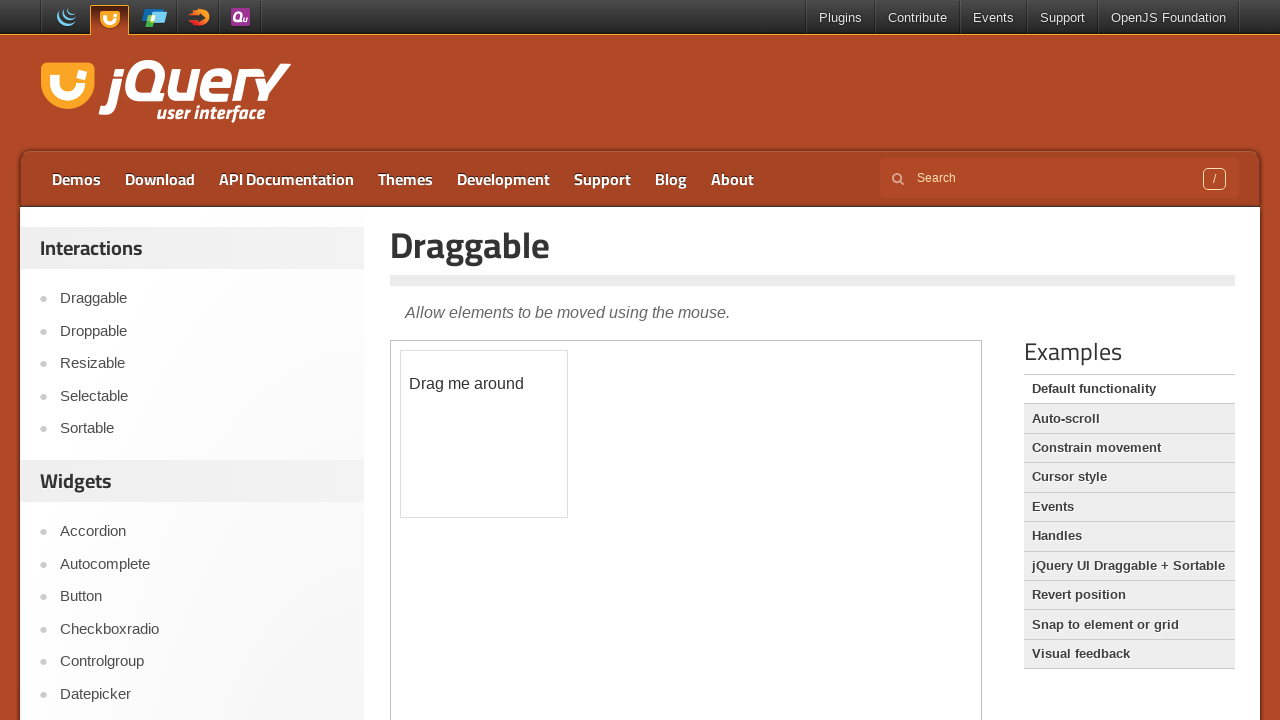

Located the iframe containing the draggable demo
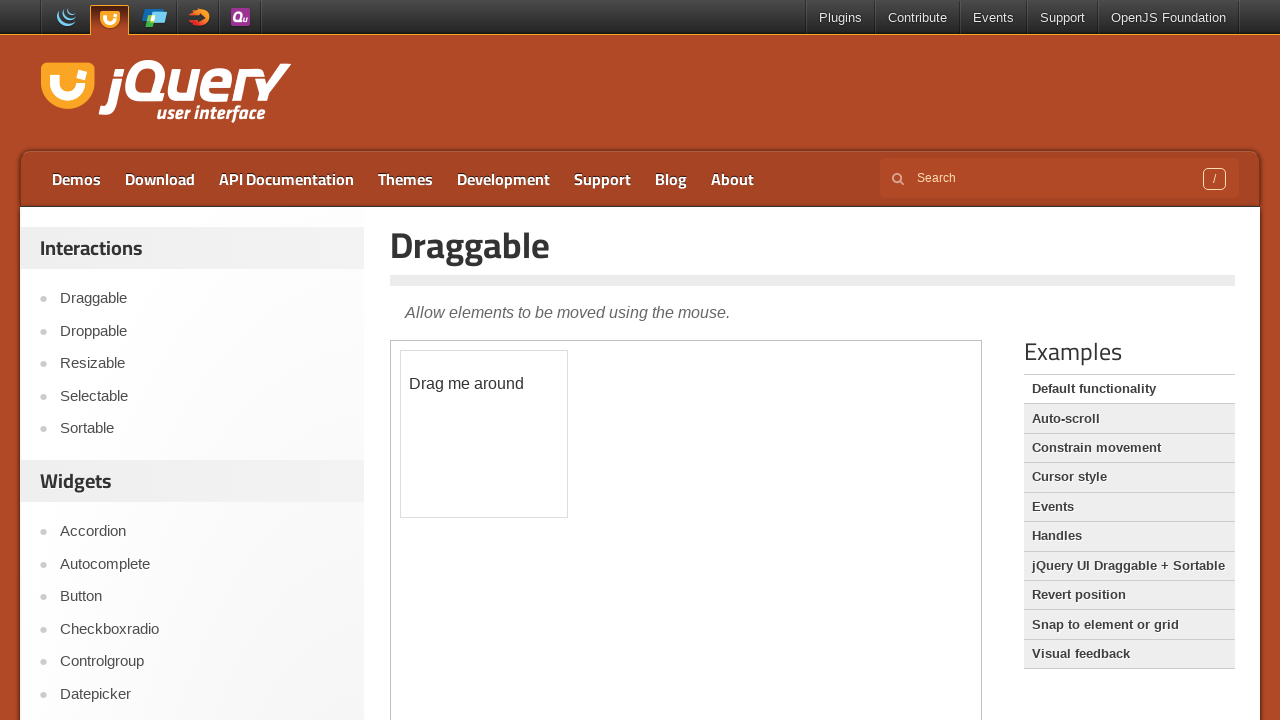

Located the draggable element within the iframe
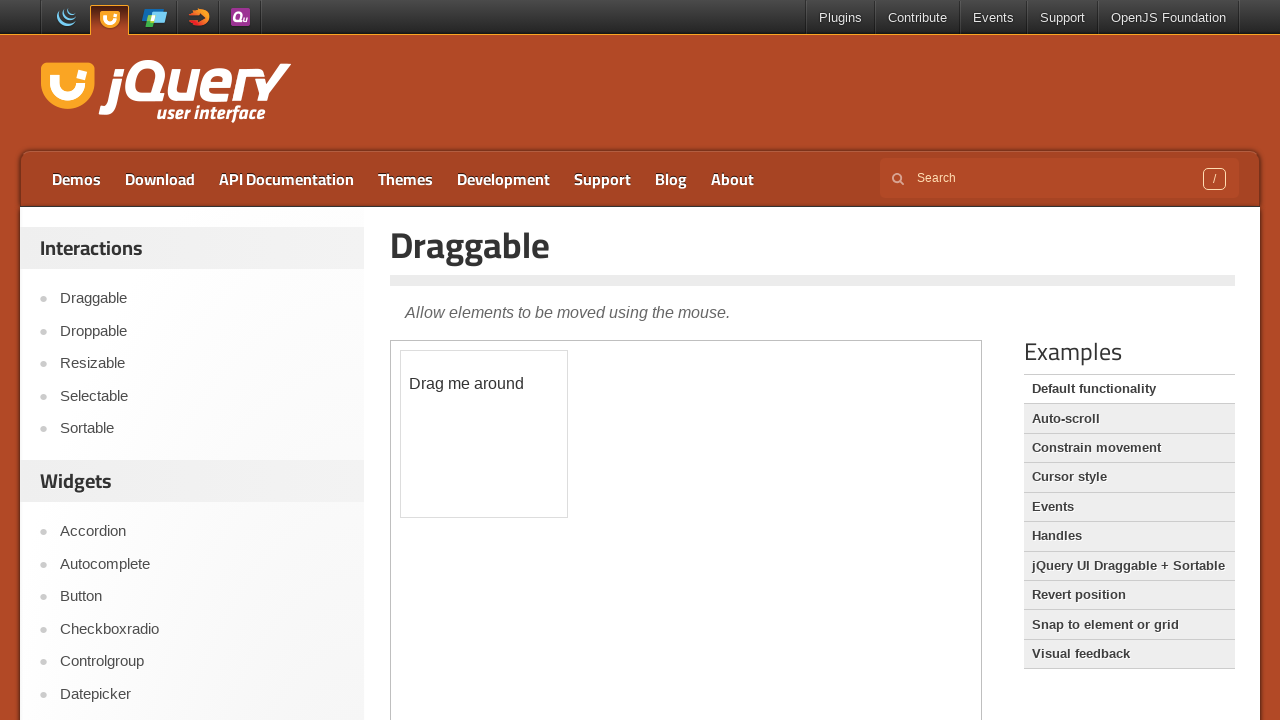

Retrieved bounding box of the draggable element
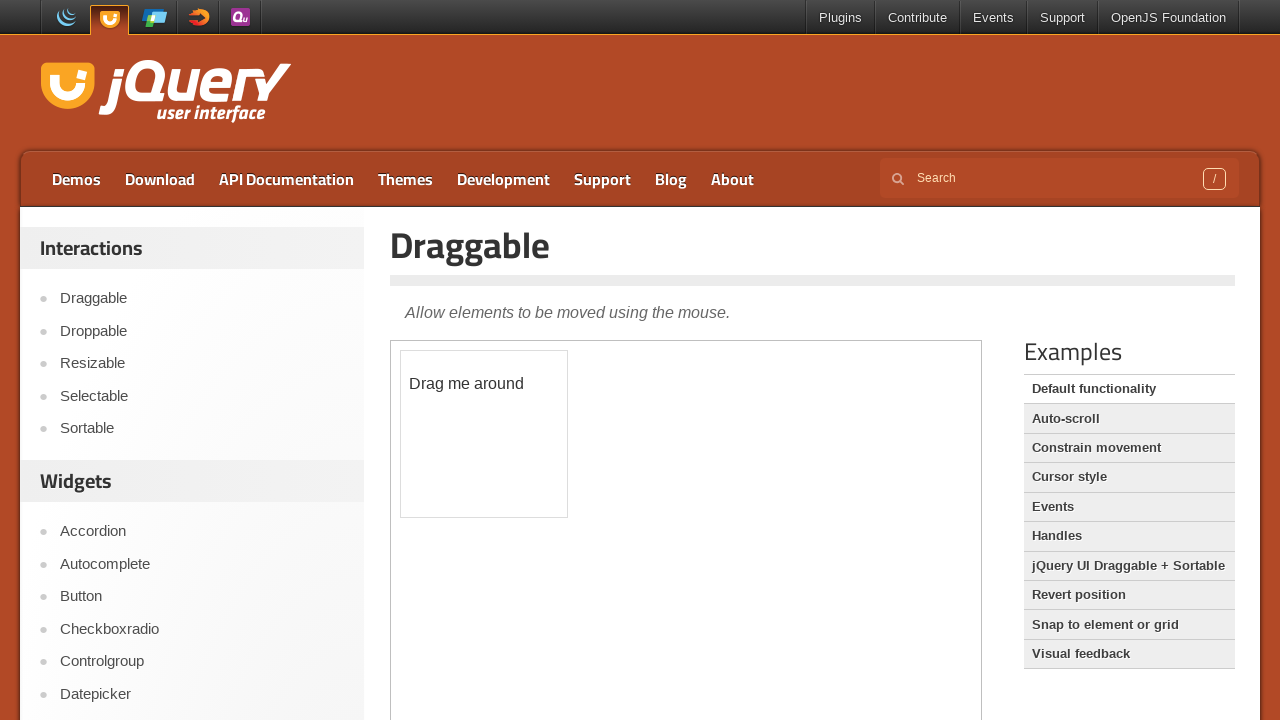

Calculated center coordinates of the draggable element
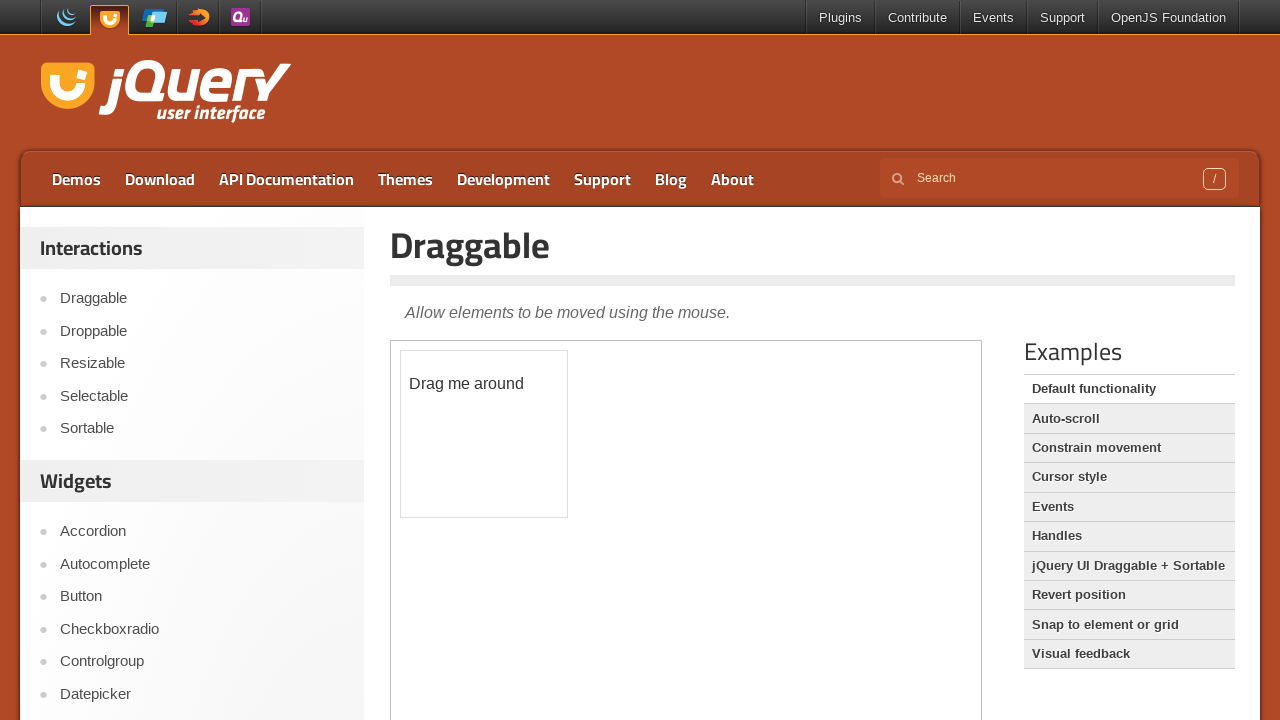

Moved mouse to the center of the draggable element at (484, 434)
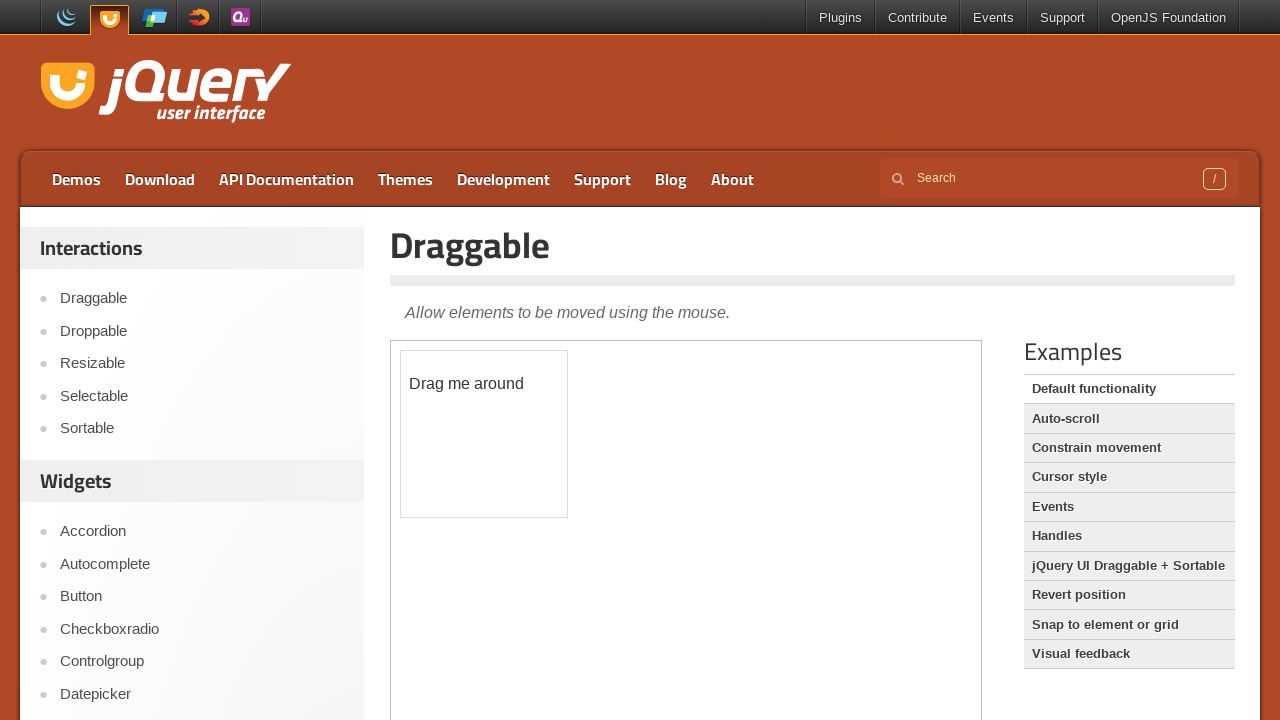

Pressed down the mouse button at (484, 434)
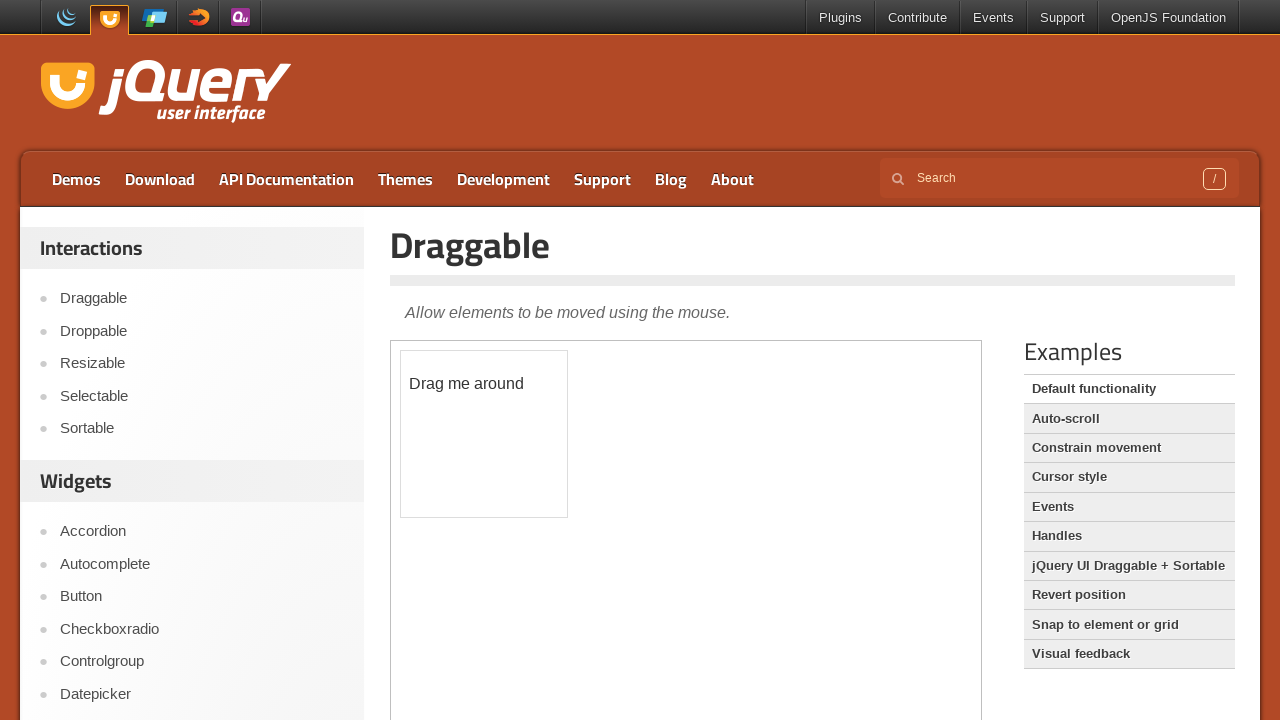

Moved mouse 200 pixels right and 300 pixels down at (684, 734)
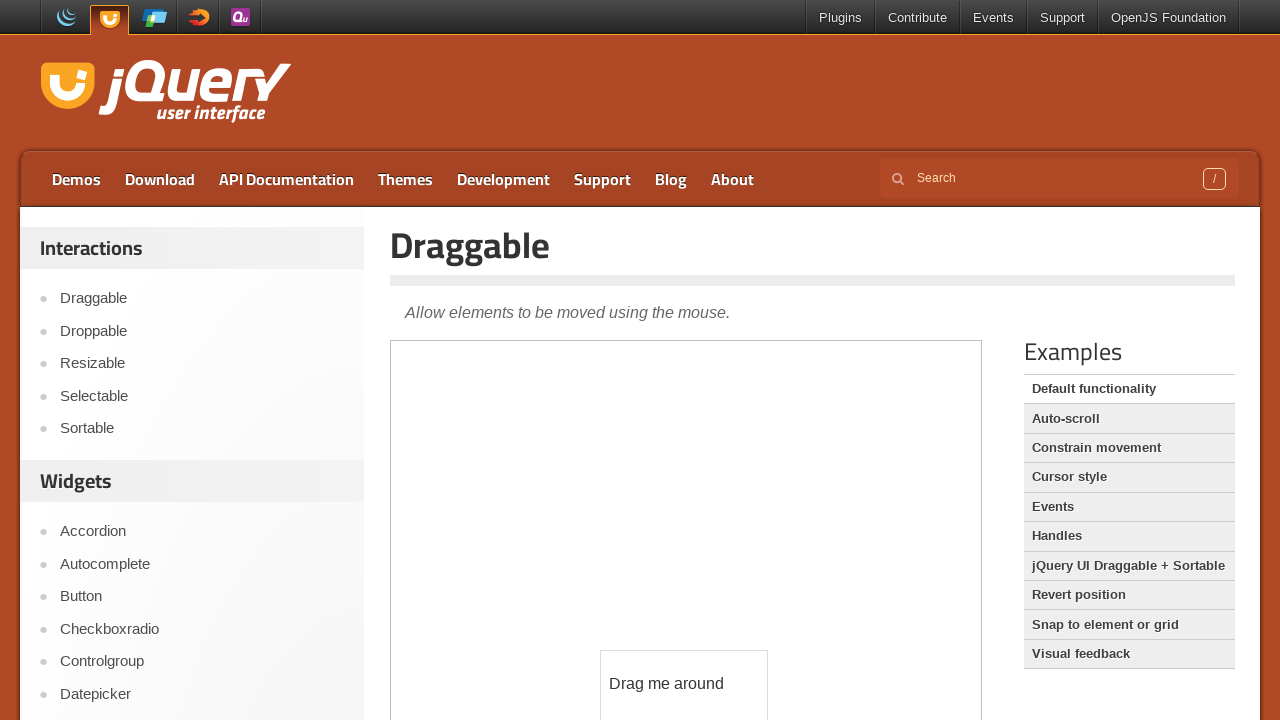

Released the mouse button, completing the drag and drop at (684, 734)
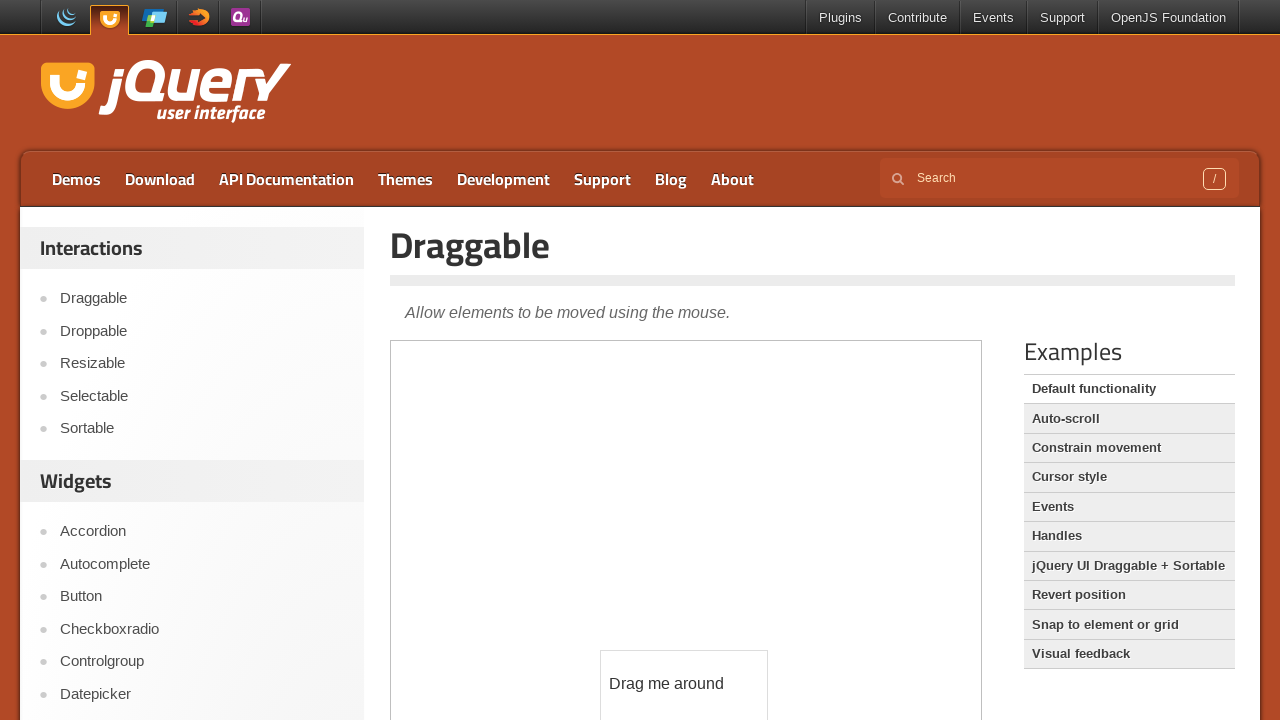

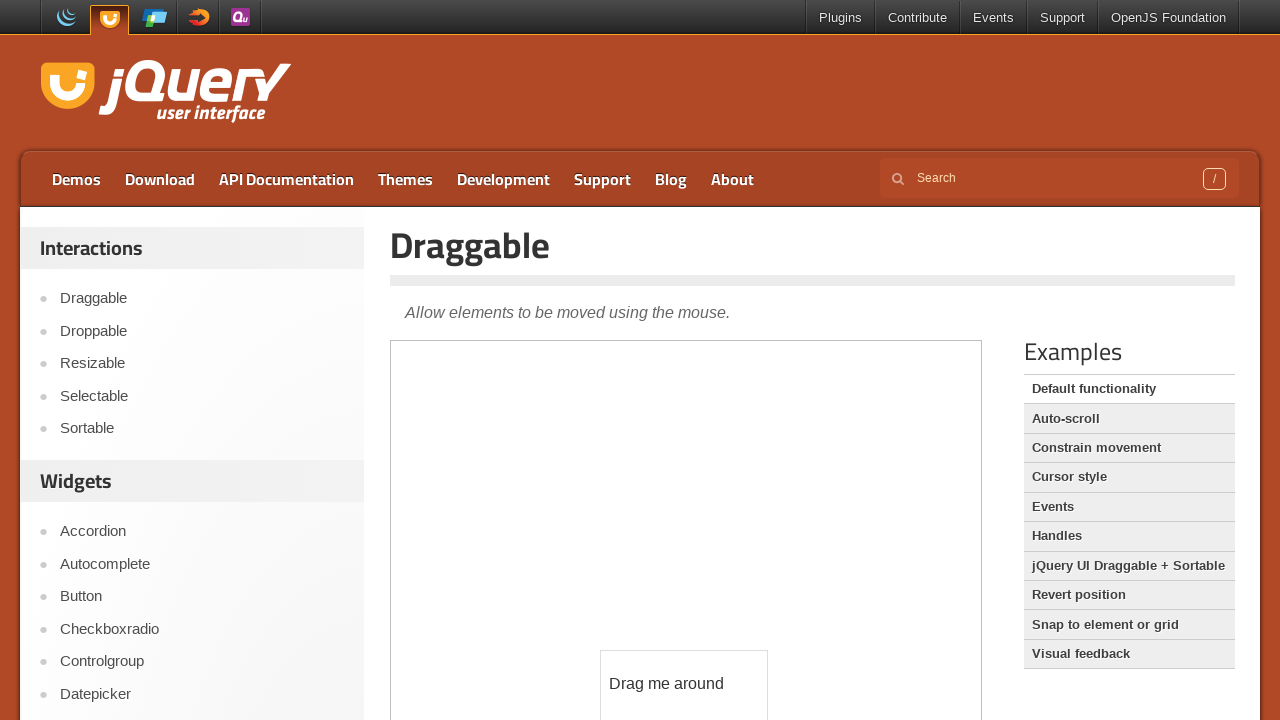